Tests jQuery UI slider functionality by dragging the slider handle right and then left using mouse actions

Starting URL: https://jqueryui.com/slider/

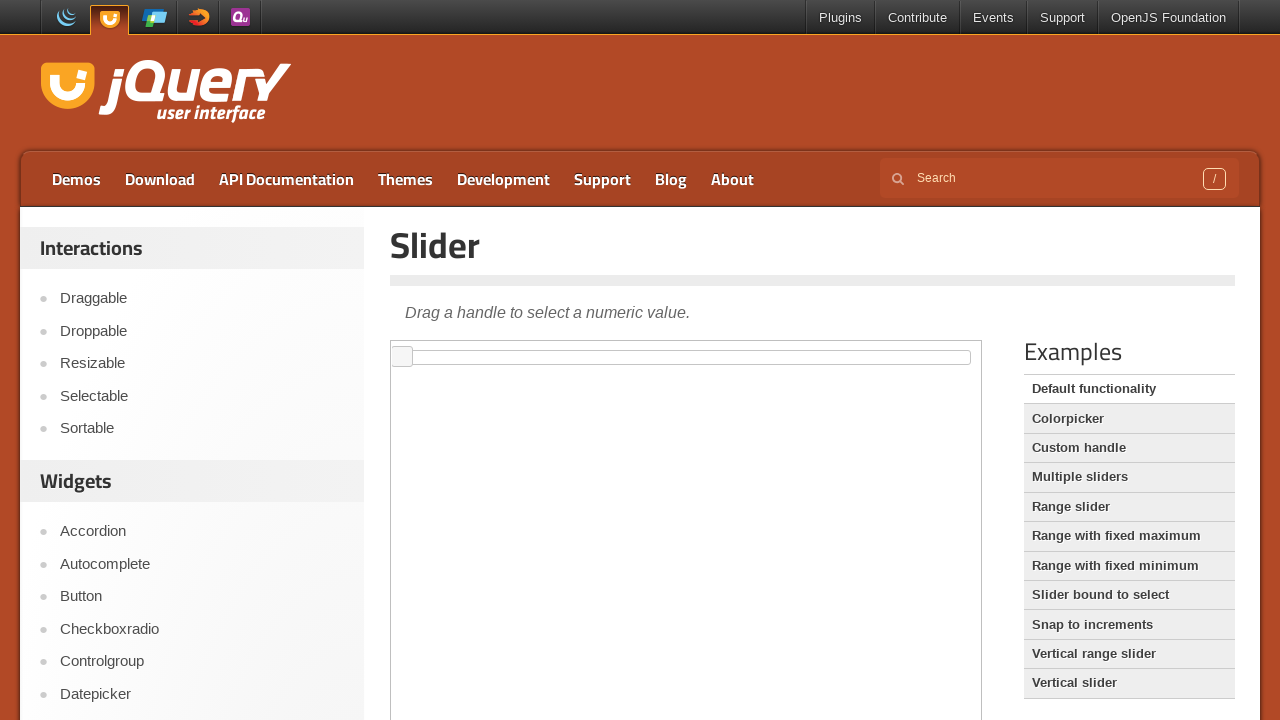

Located iframe containing slider demo
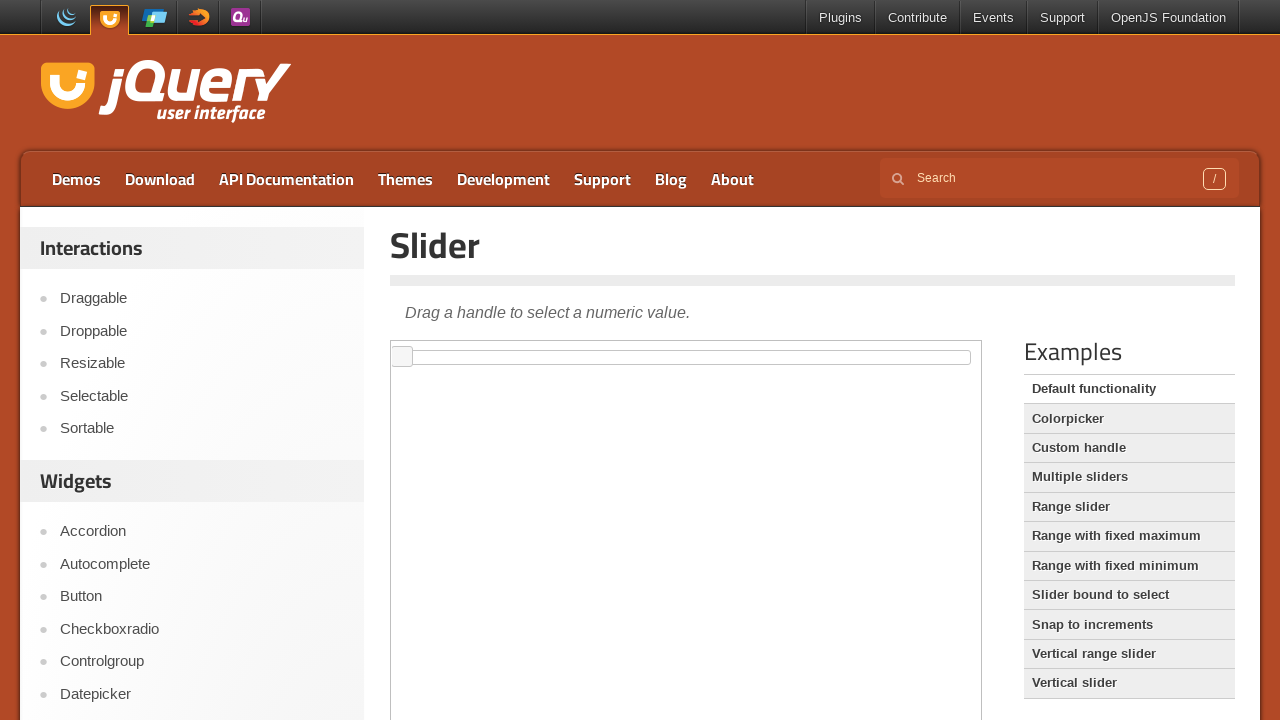

Located slider handle element
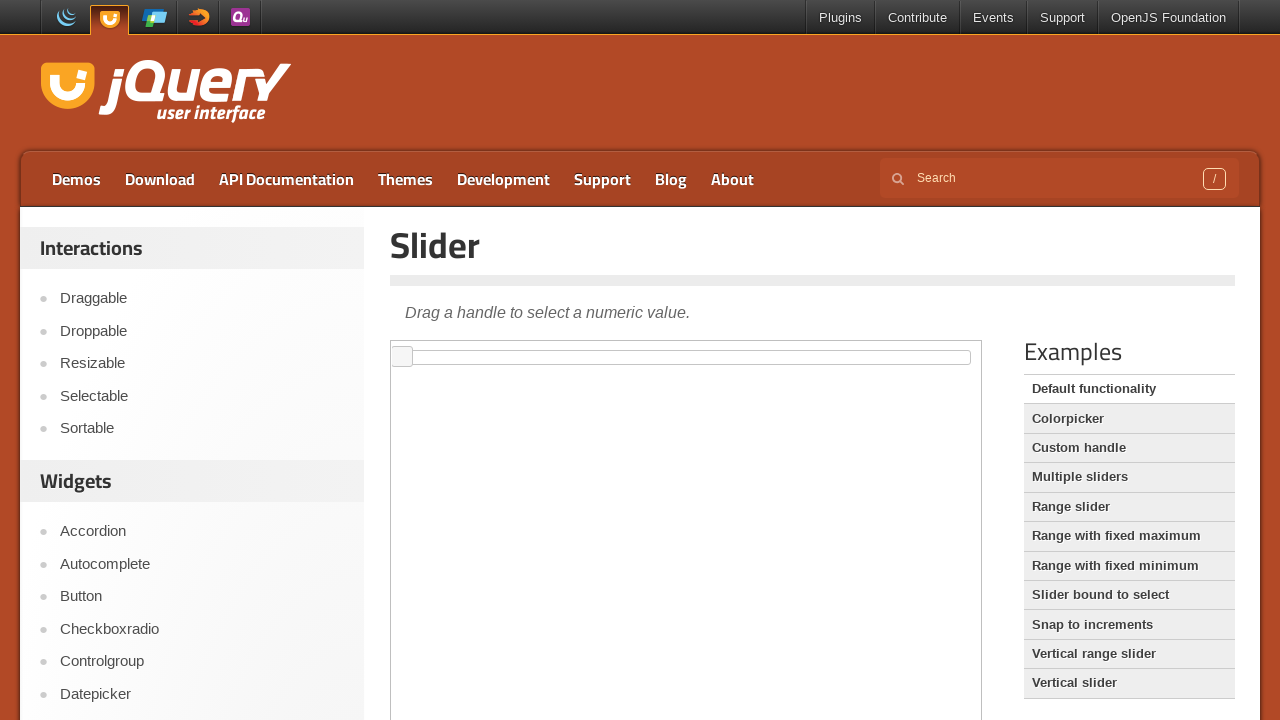

Retrieved slider handle bounding box
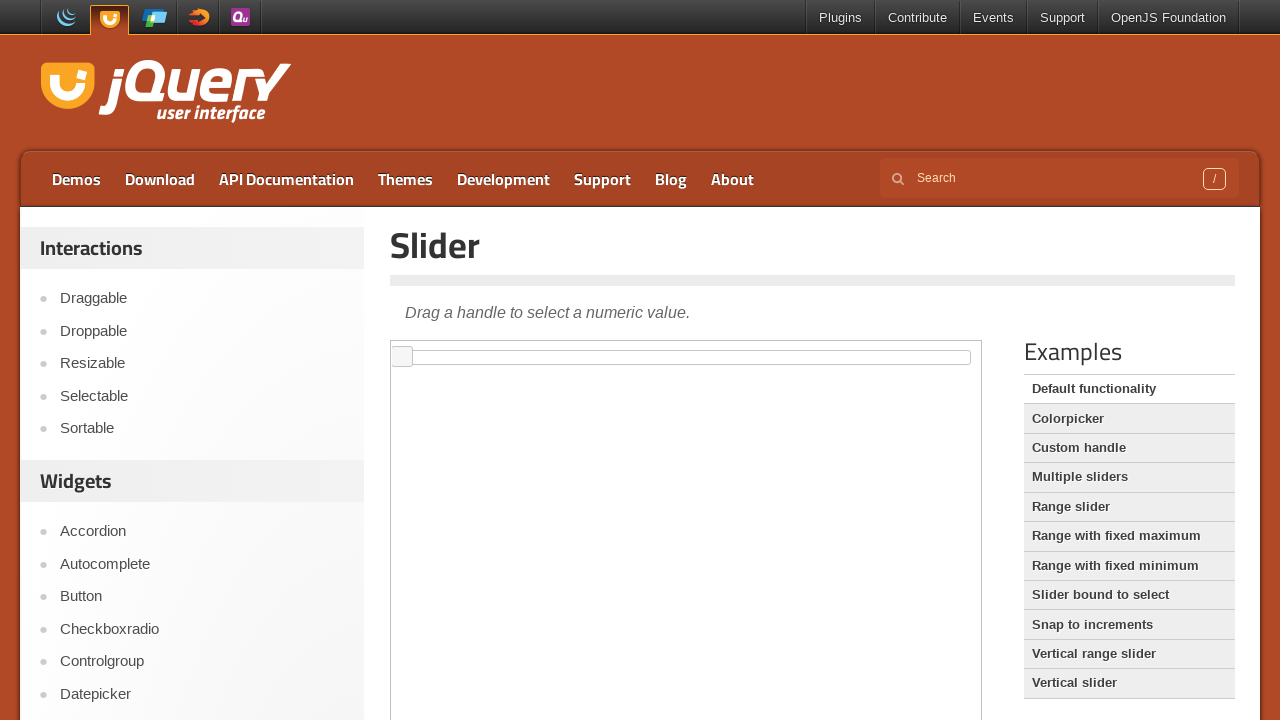

Moved mouse to slider handle center at (402, 357)
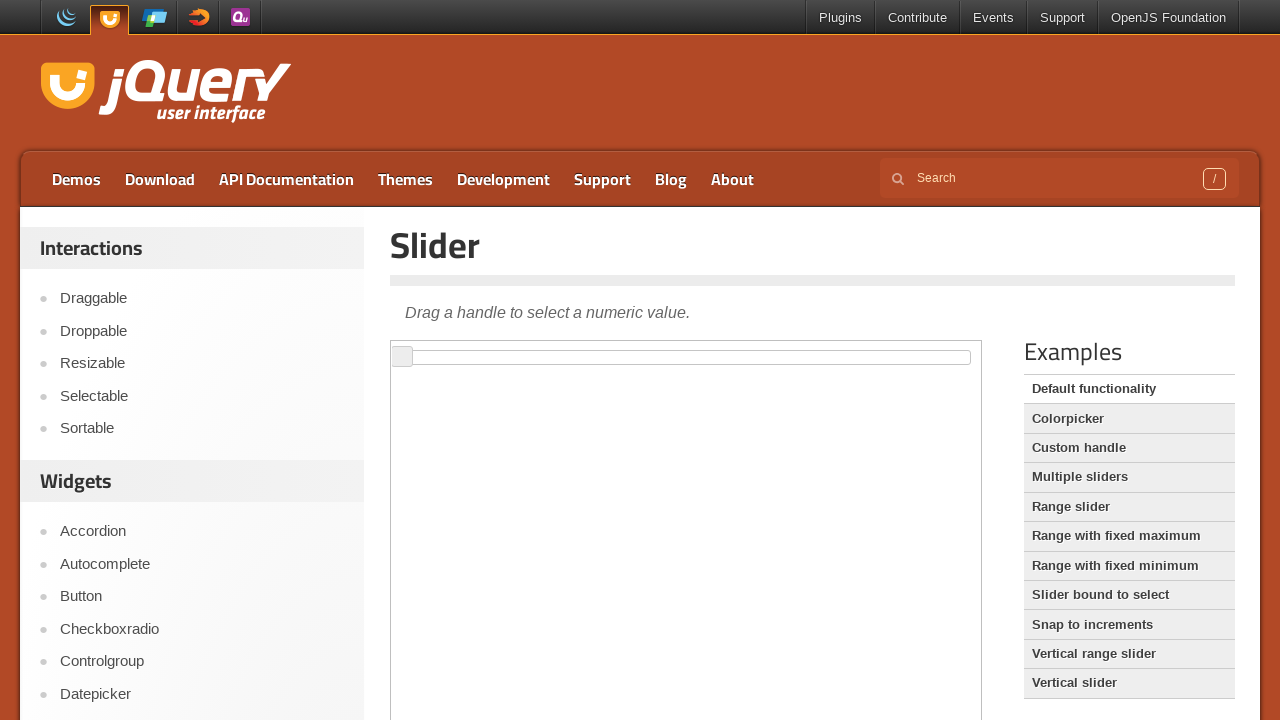

Pressed mouse button down on slider handle at (402, 357)
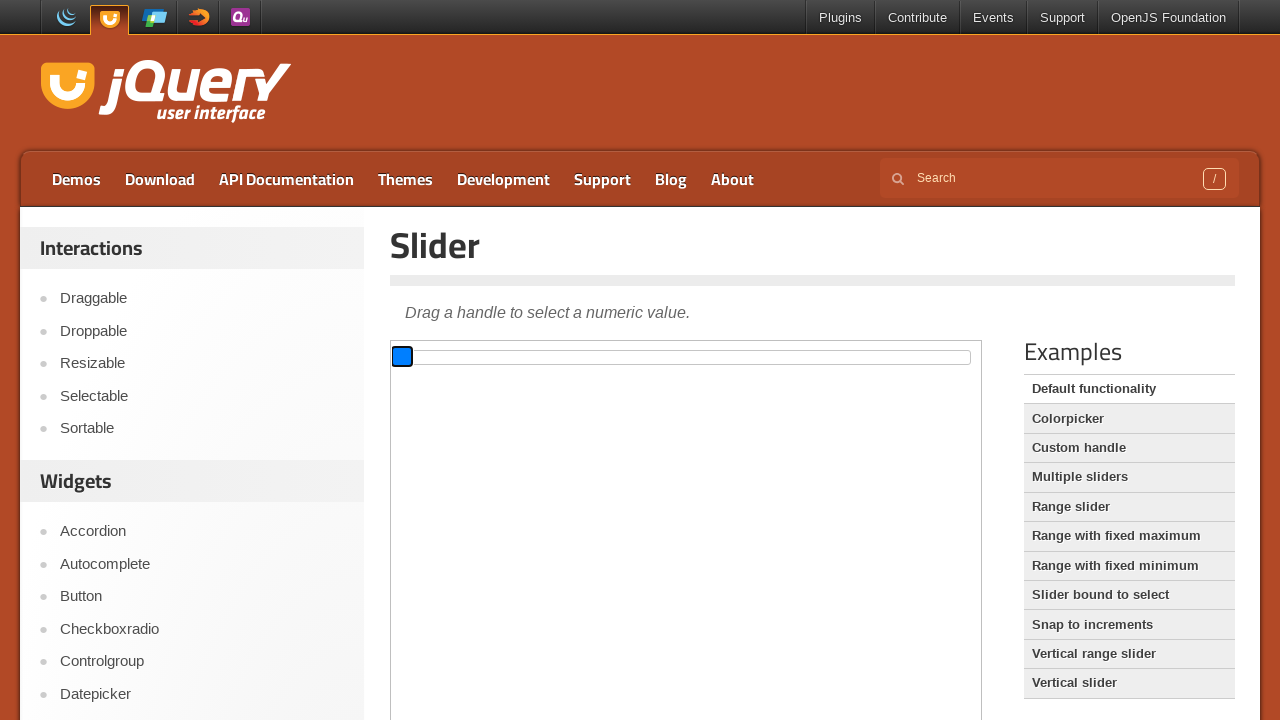

Dragged slider handle 150 pixels to the right at (552, 357)
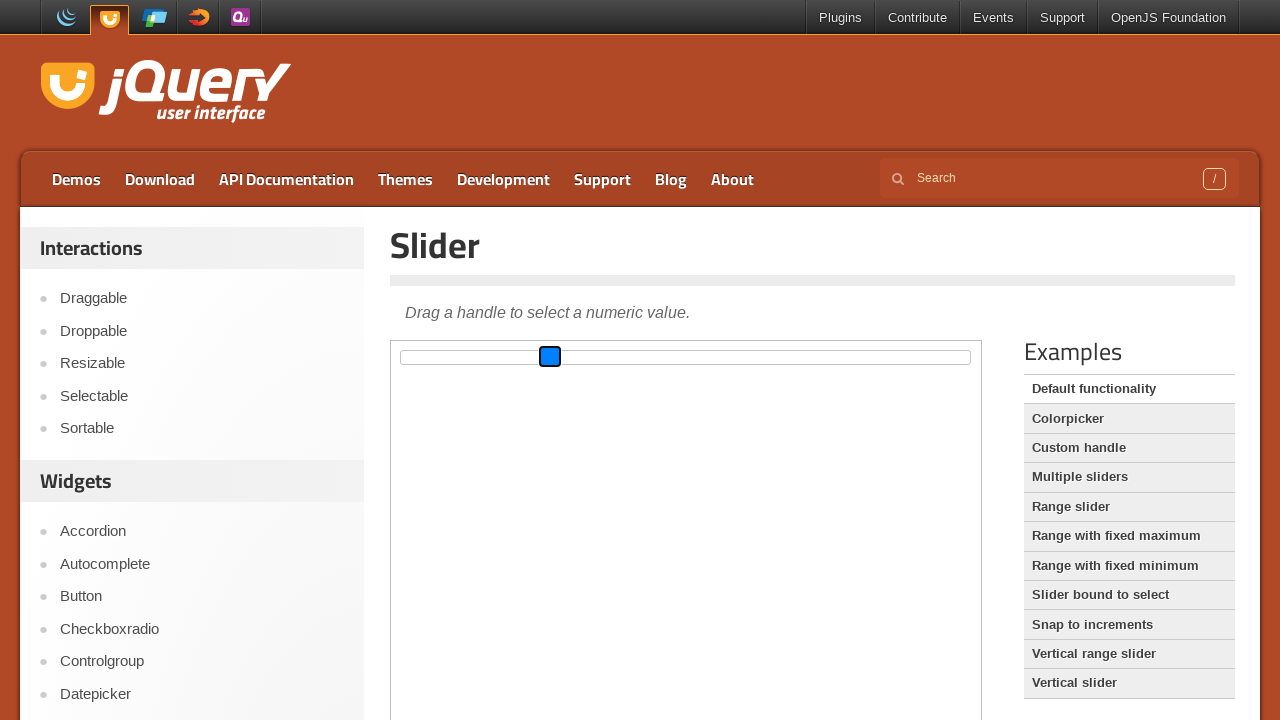

Released mouse button, slider moved right at (552, 357)
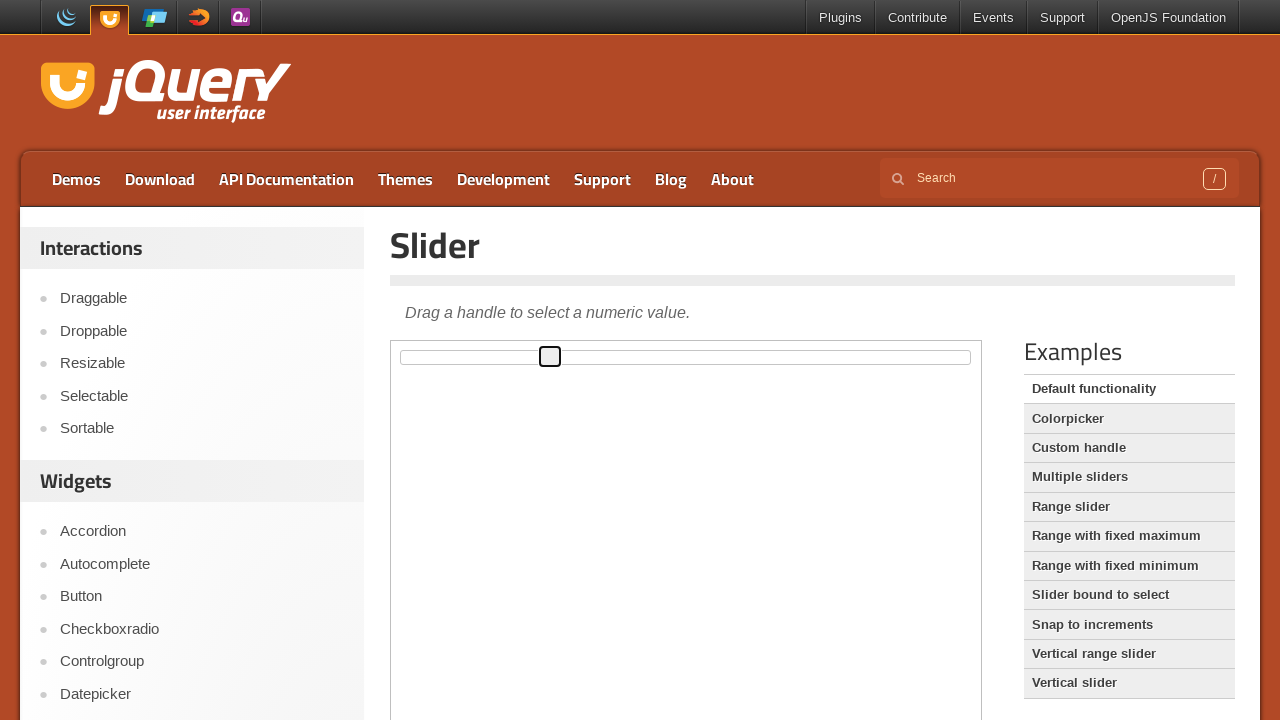

Waited 1 second for slider animation to complete
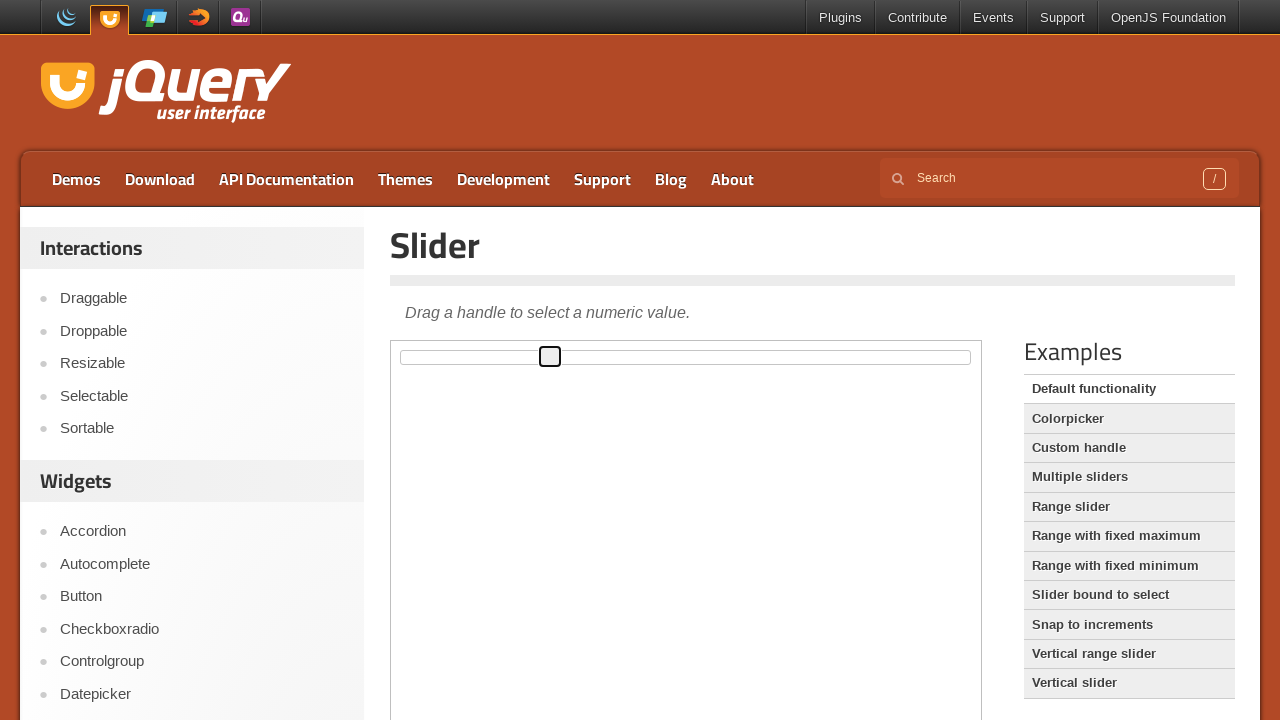

Retrieved updated slider handle bounding box after right drag
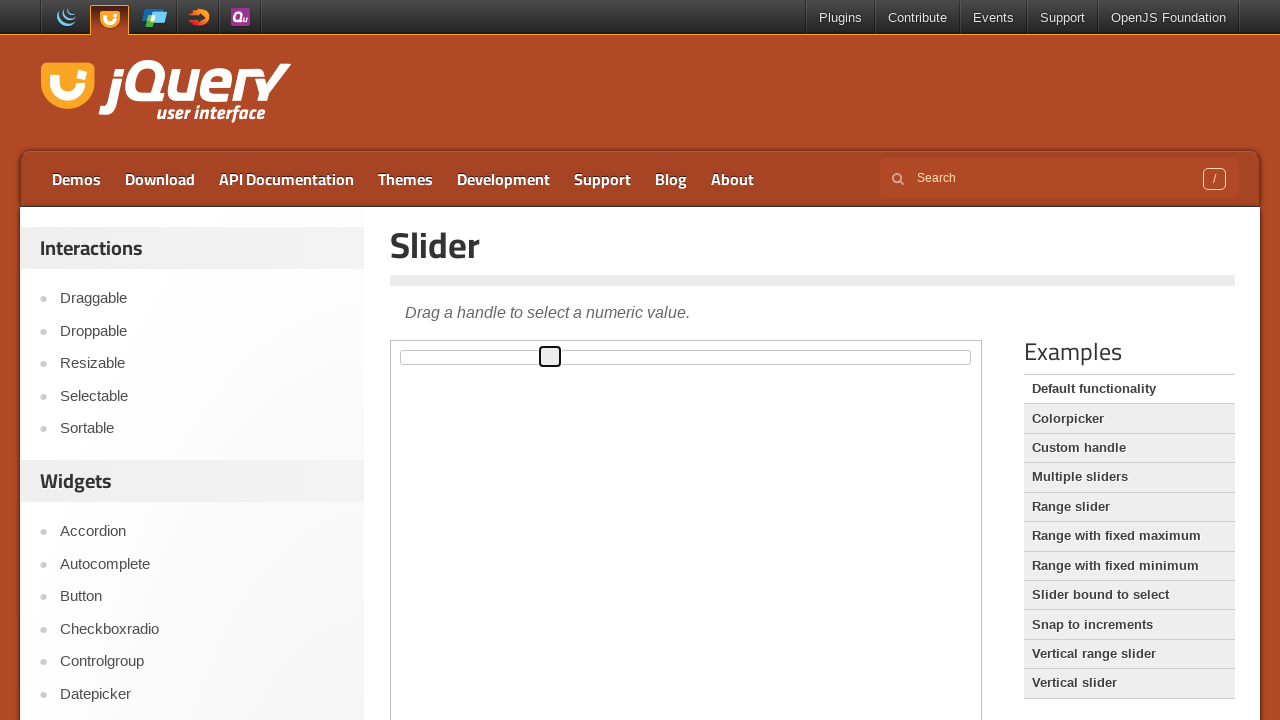

Moved mouse to new slider handle center position at (550, 357)
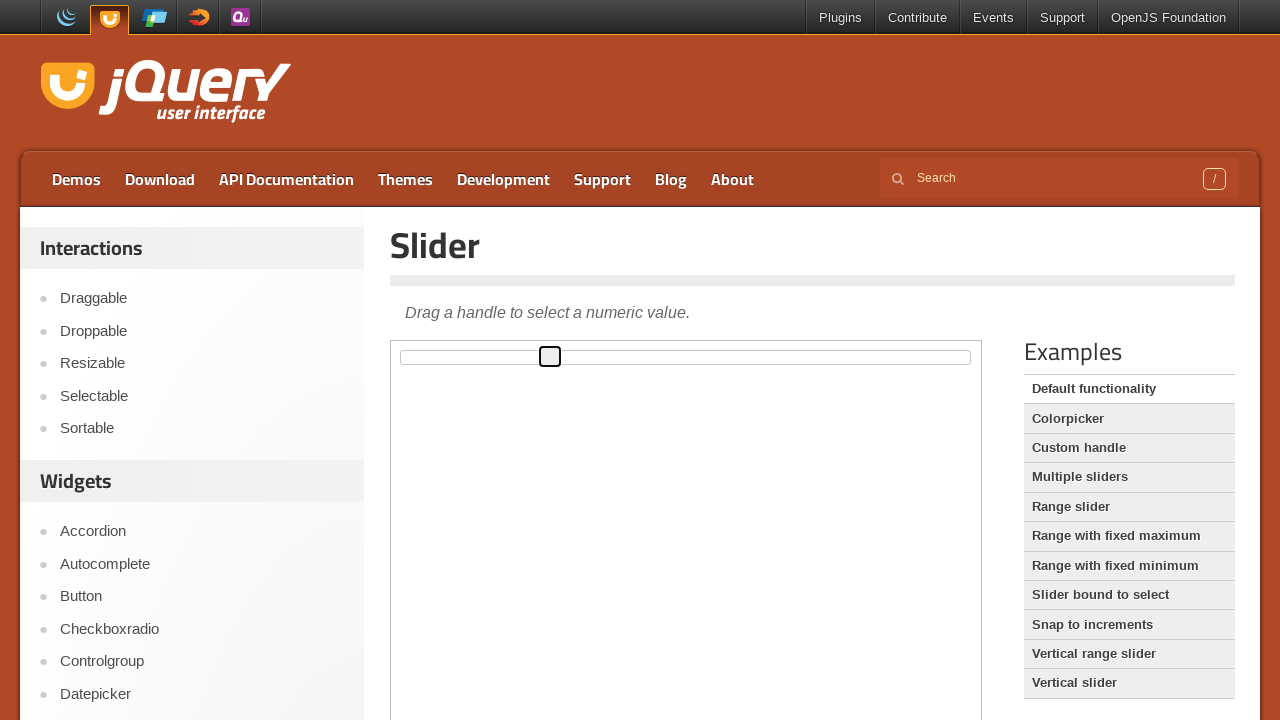

Pressed mouse button down on slider handle for leftward drag at (550, 357)
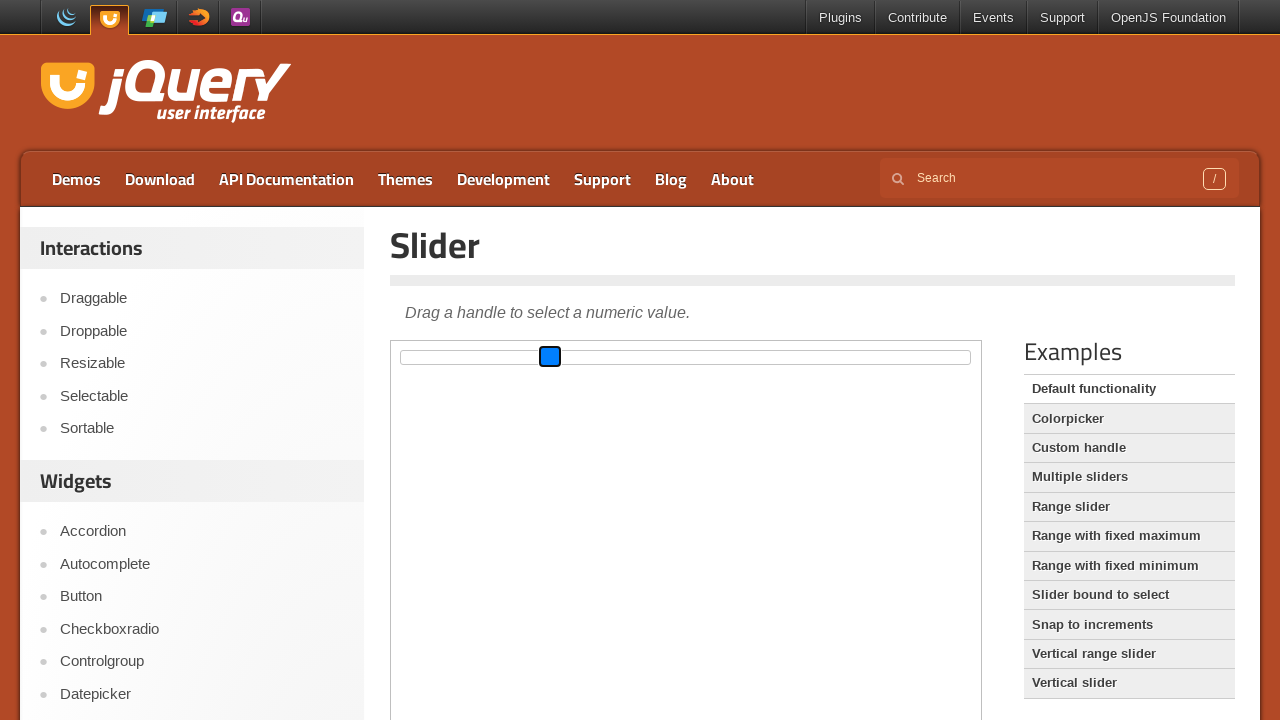

Dragged slider handle 150 pixels to the left at (400, 357)
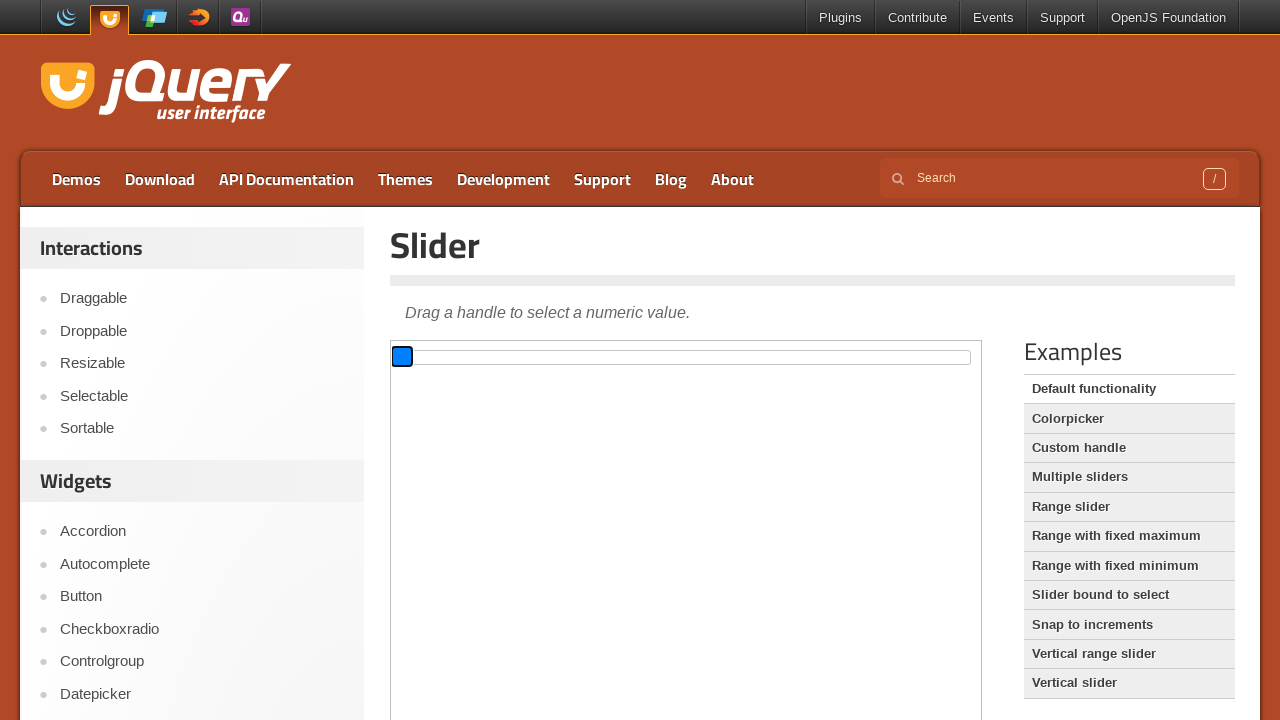

Released mouse button, slider moved back to the left at (400, 357)
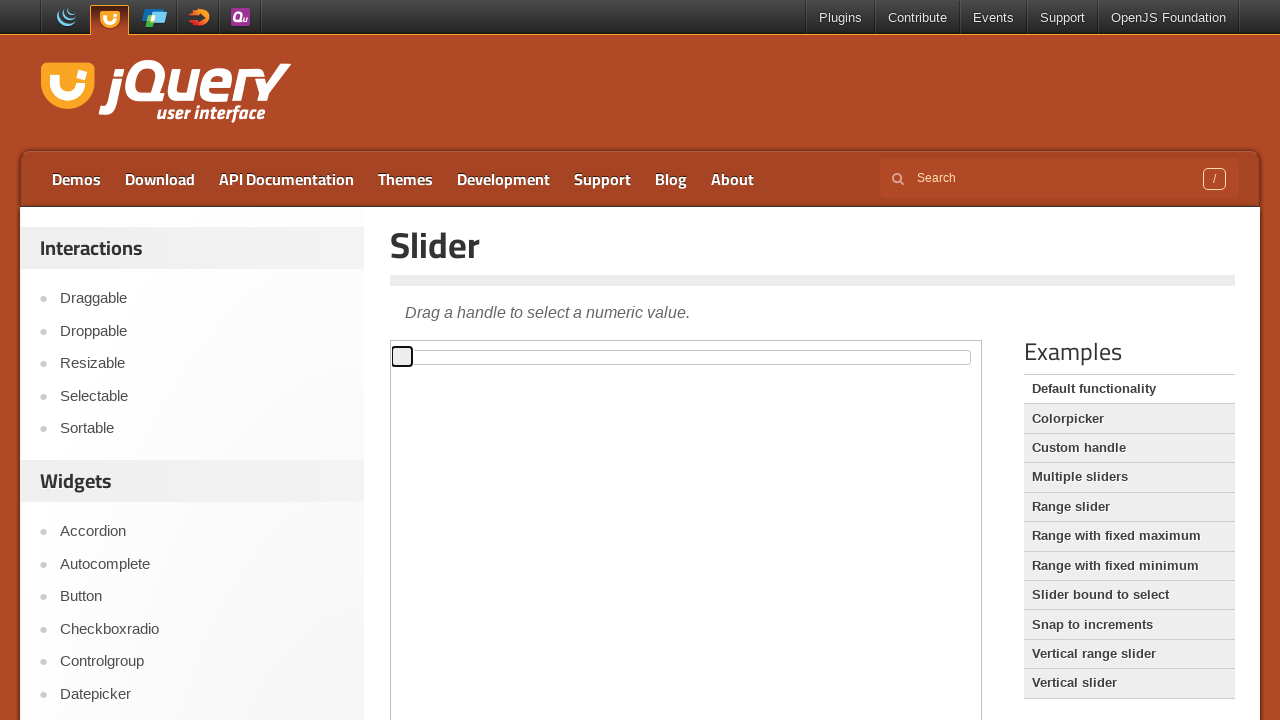

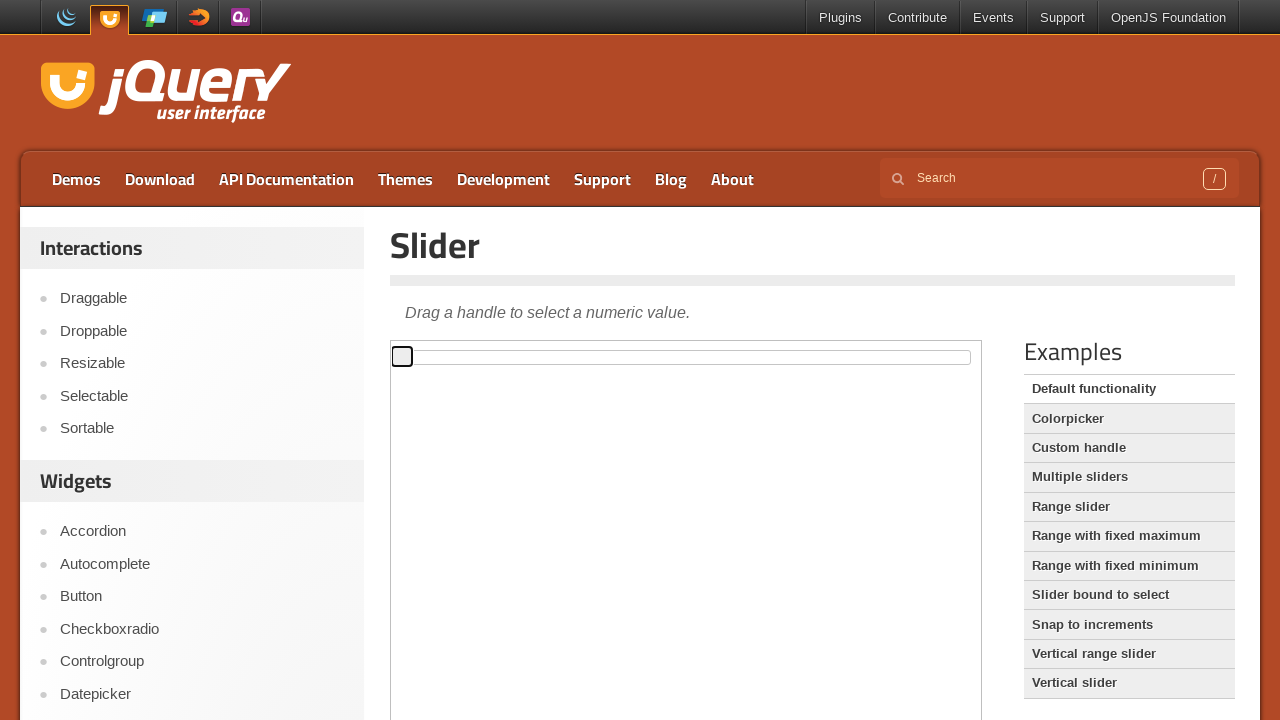